Tests file download functionality by navigating to a file download page and clicking on a download link for a document file.

Starting URL: https://testcenter.techproeducation.com/index.php?page=file-download

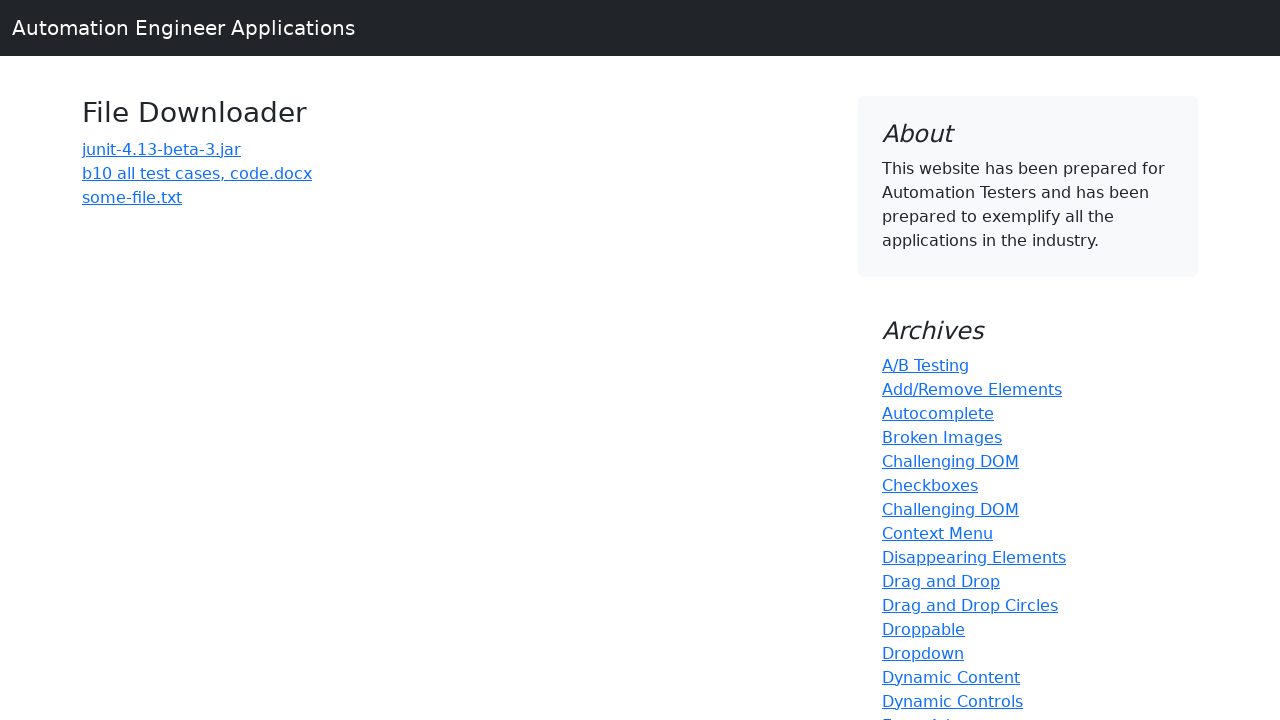

Navigated to file download page
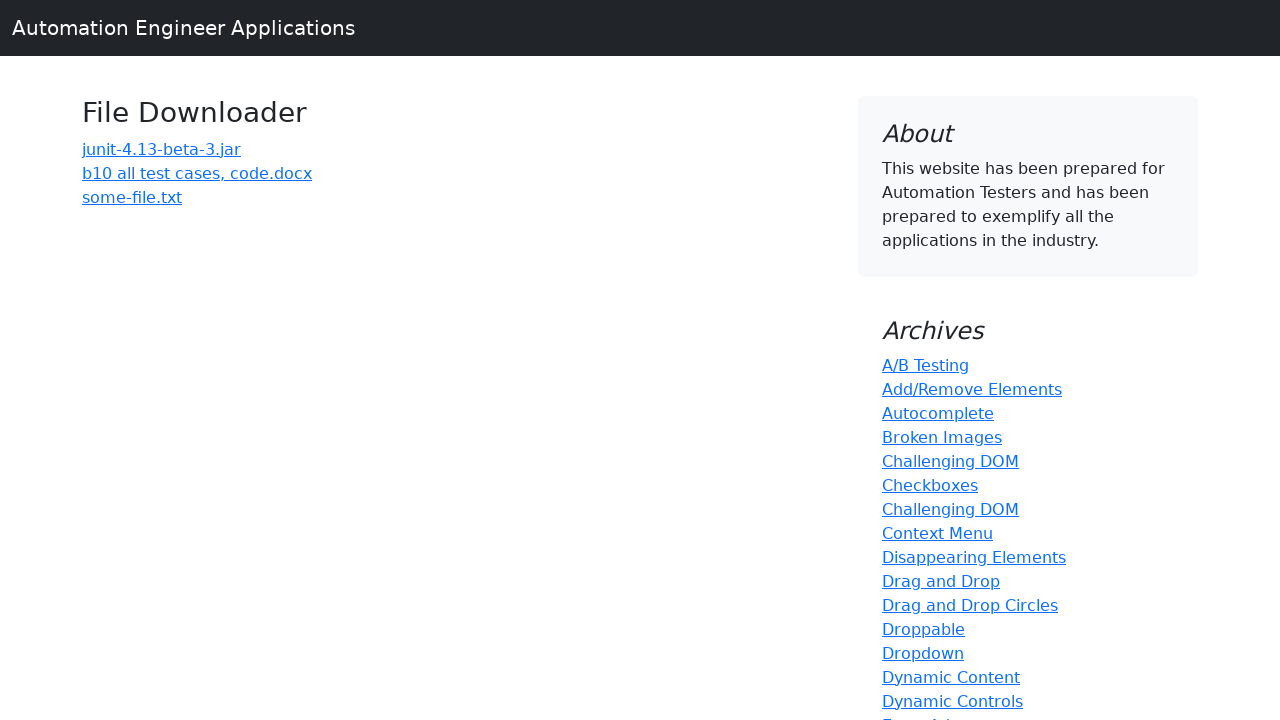

Clicked on download link for 'b10 all test cases, code.docx' at (197, 173) on a:text('b10 all test cases, code.docx')
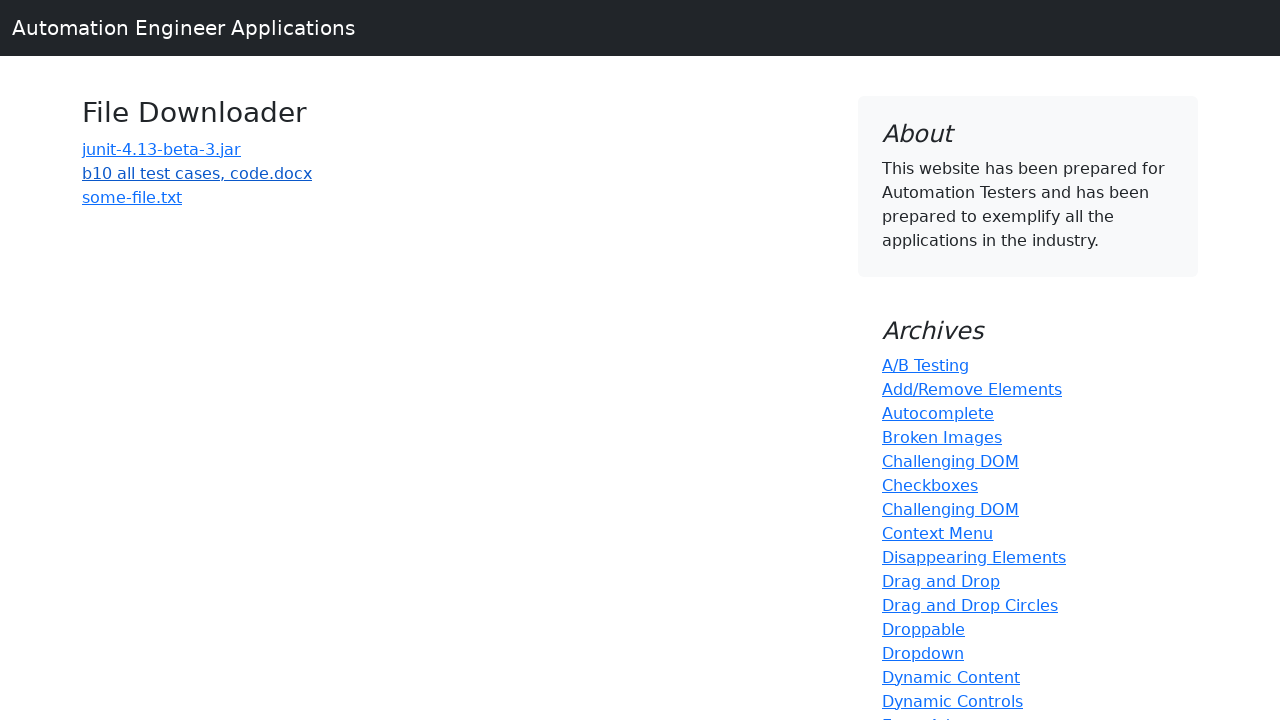

Waited 2 seconds for file download to complete
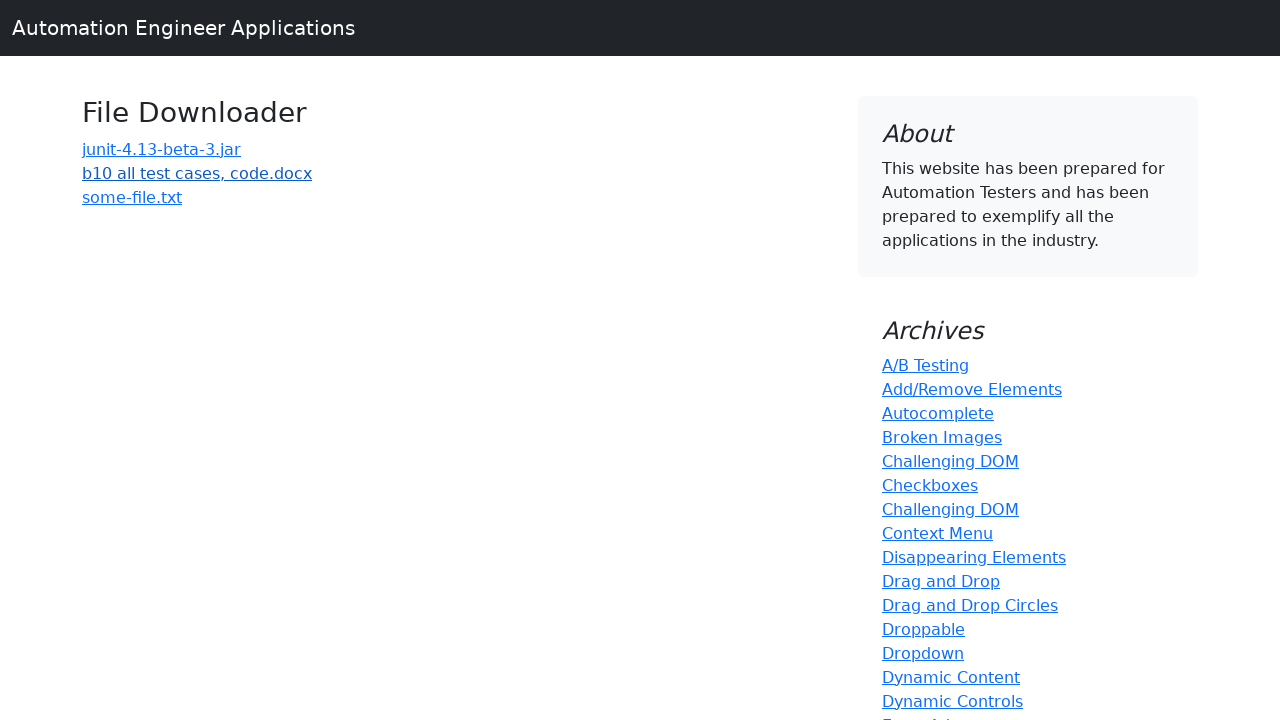

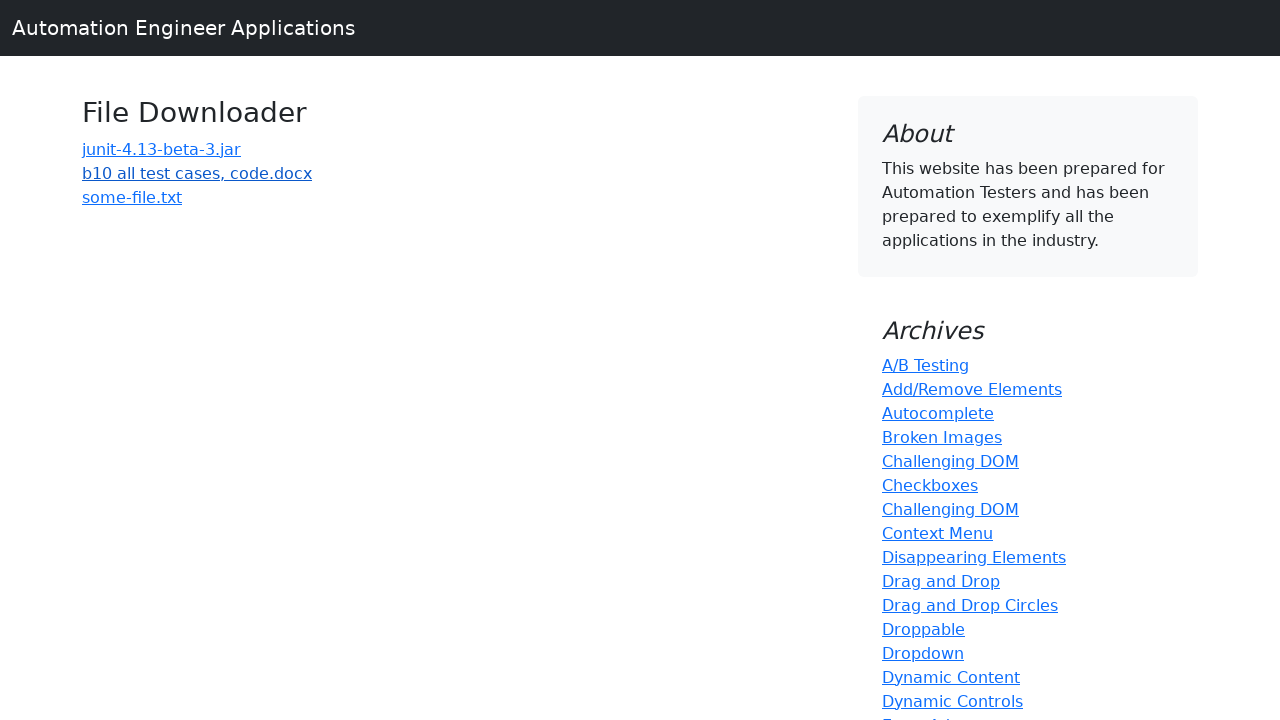